Navigates to the home page and verifies that the header and description text are displayed correctly

Starting URL: https://kristinek.github.io/site

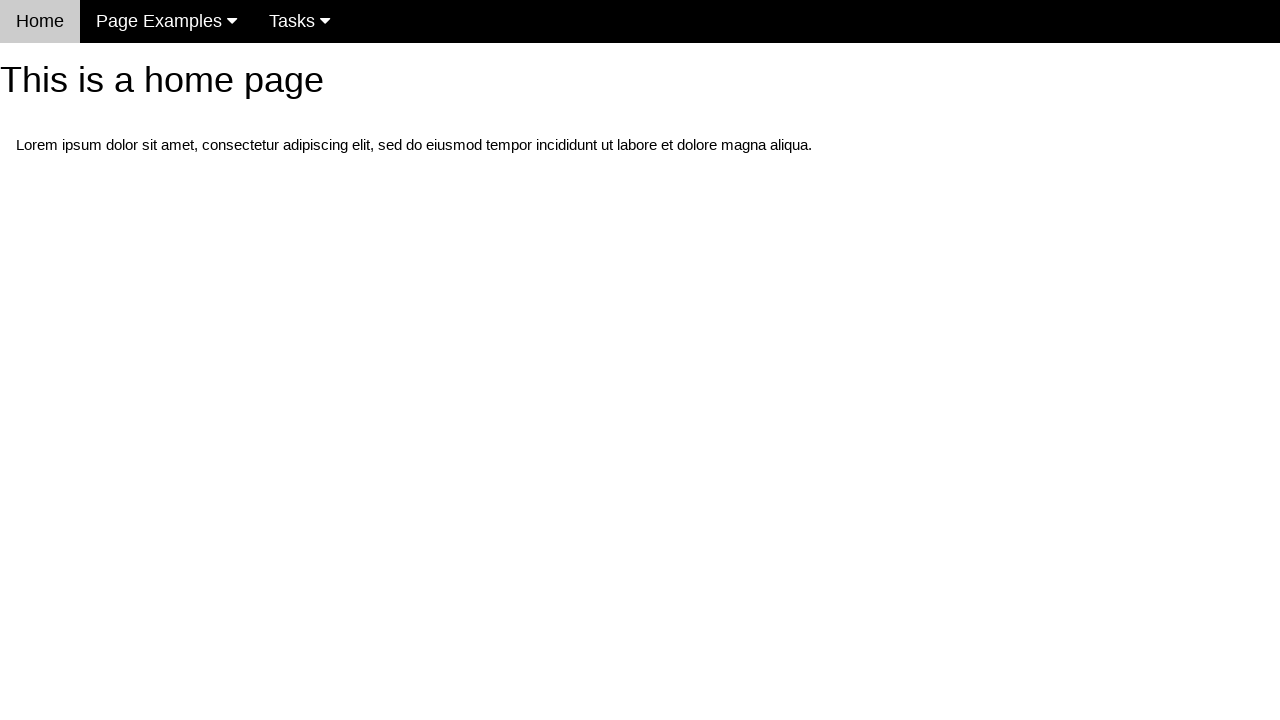

Navigated to home page at https://kristinek.github.io/site
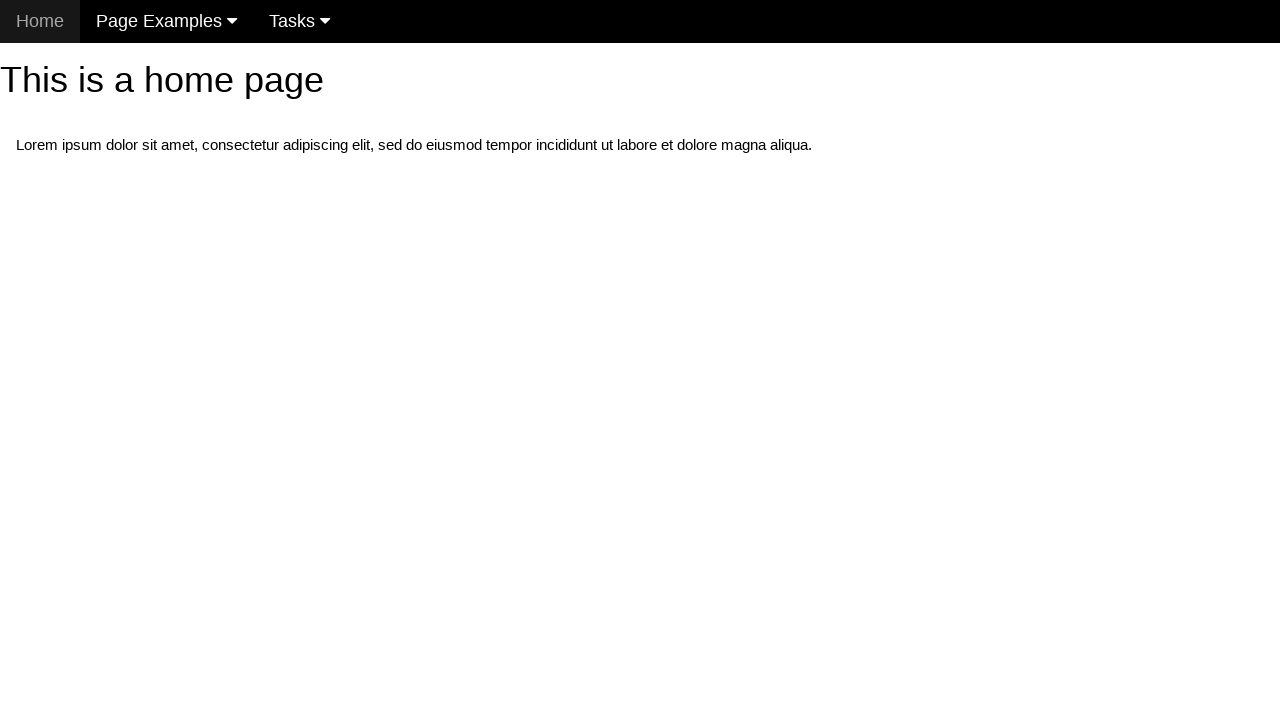

Located h1 header element
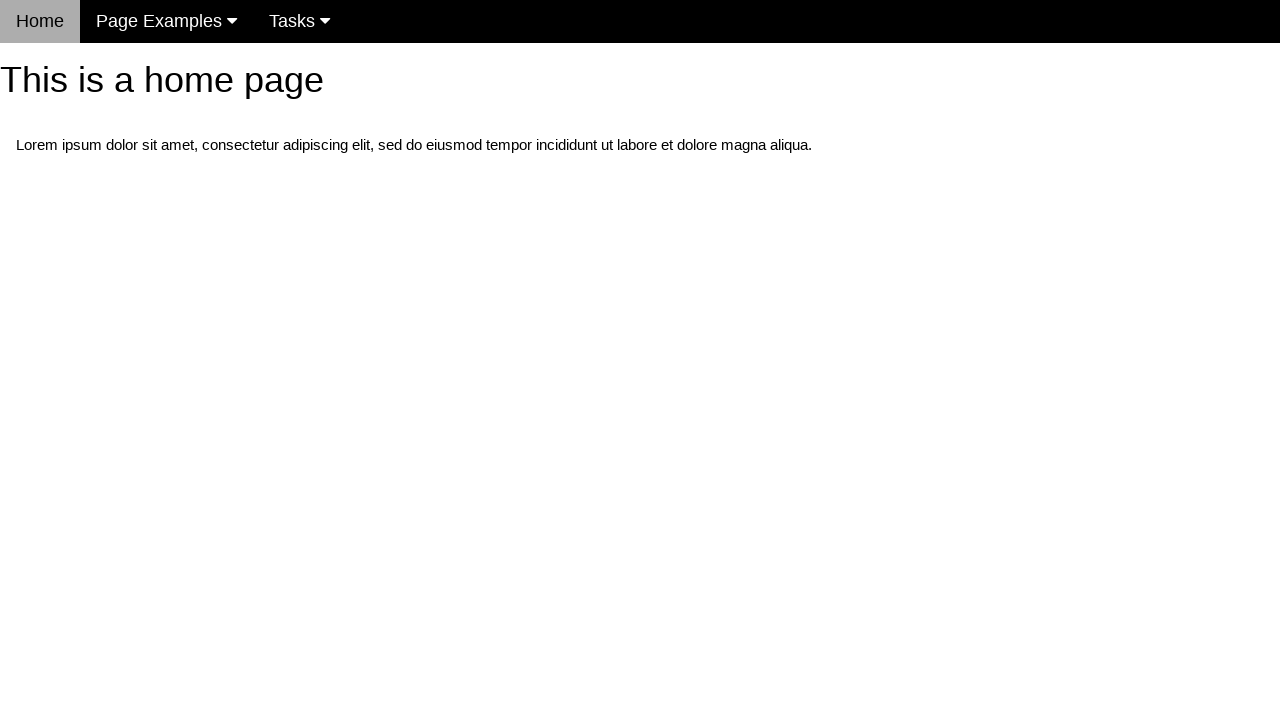

Verified header text is 'This is a home page'
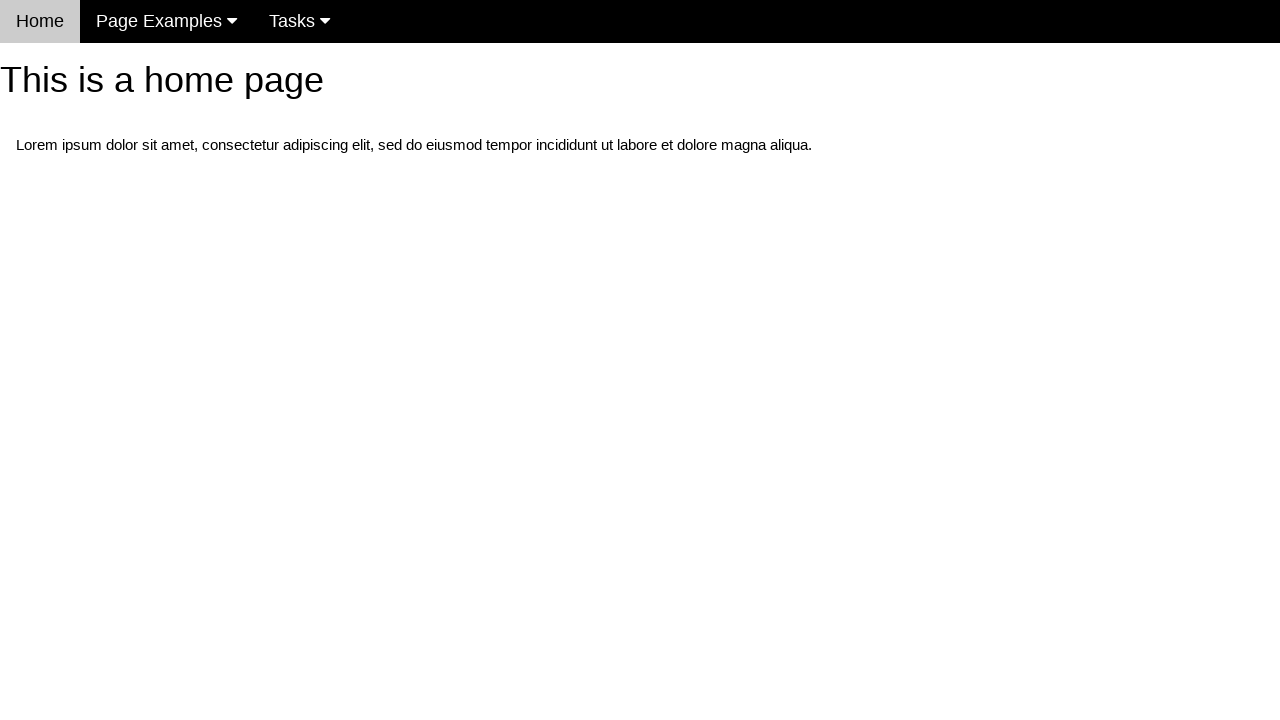

Located first paragraph element for description
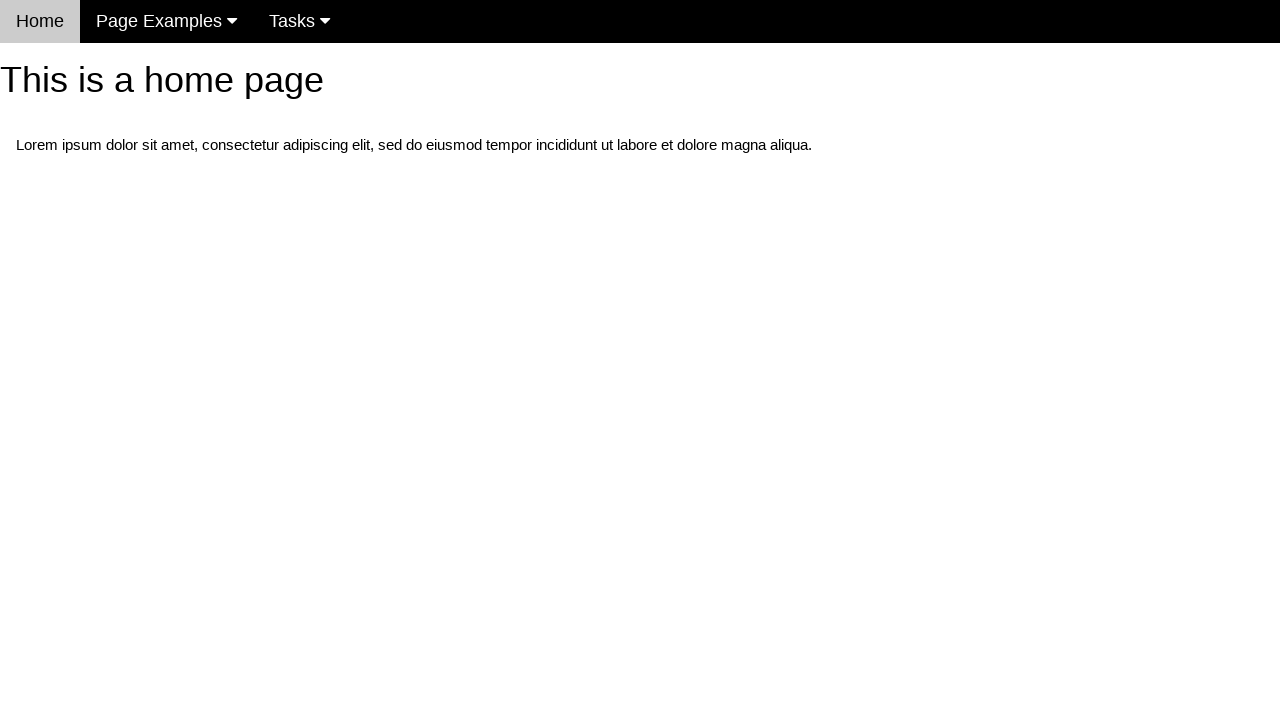

Verified description text matches expected Lorem ipsum content
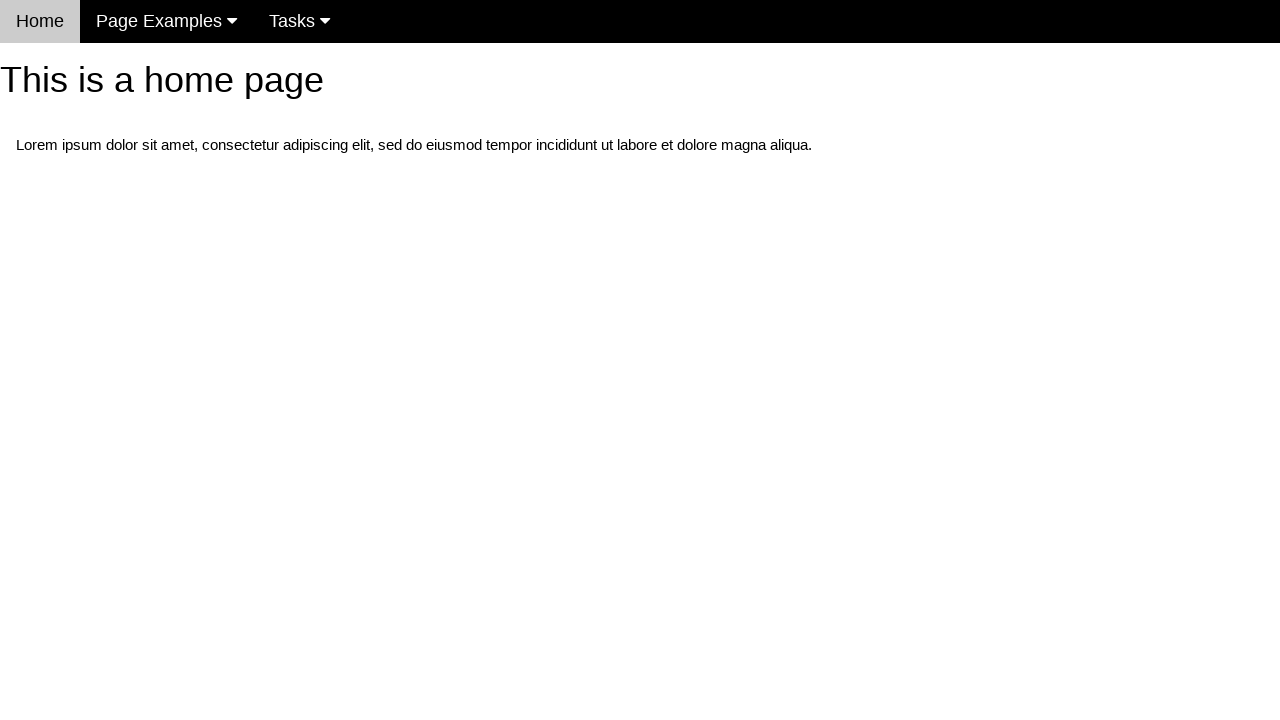

Waited for navigation bar element to load
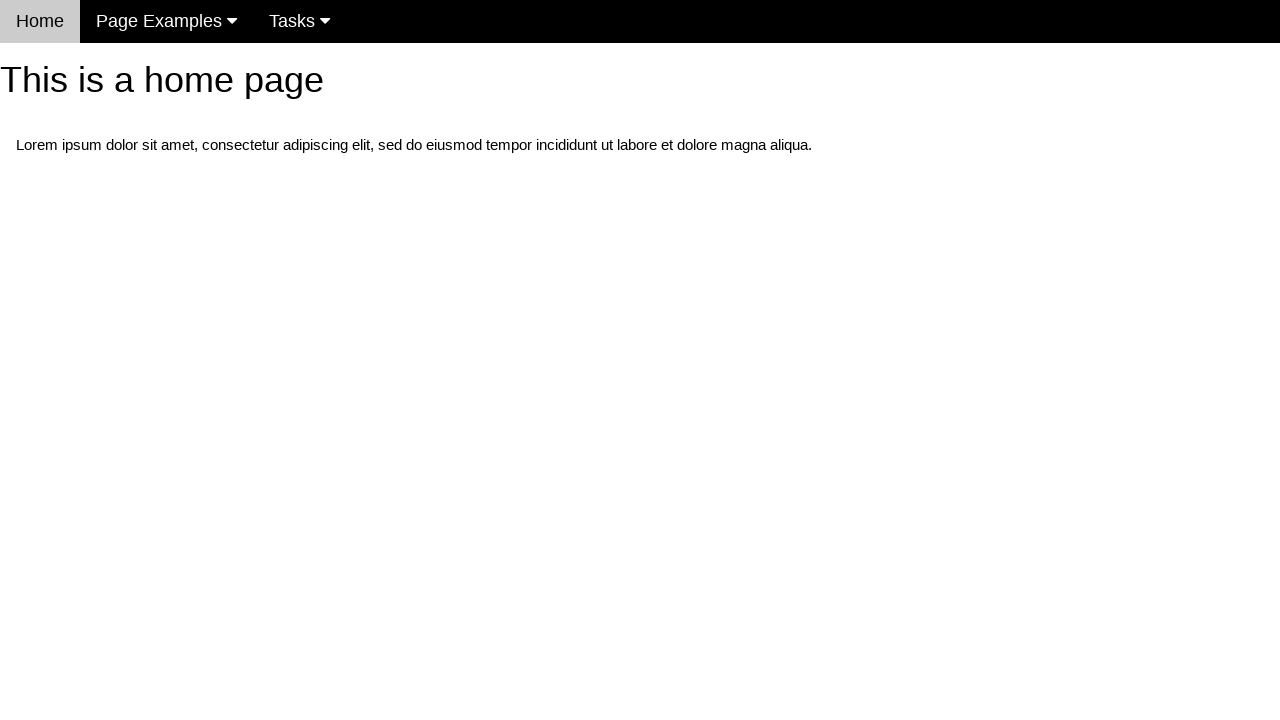

Verified navigation bar is visible
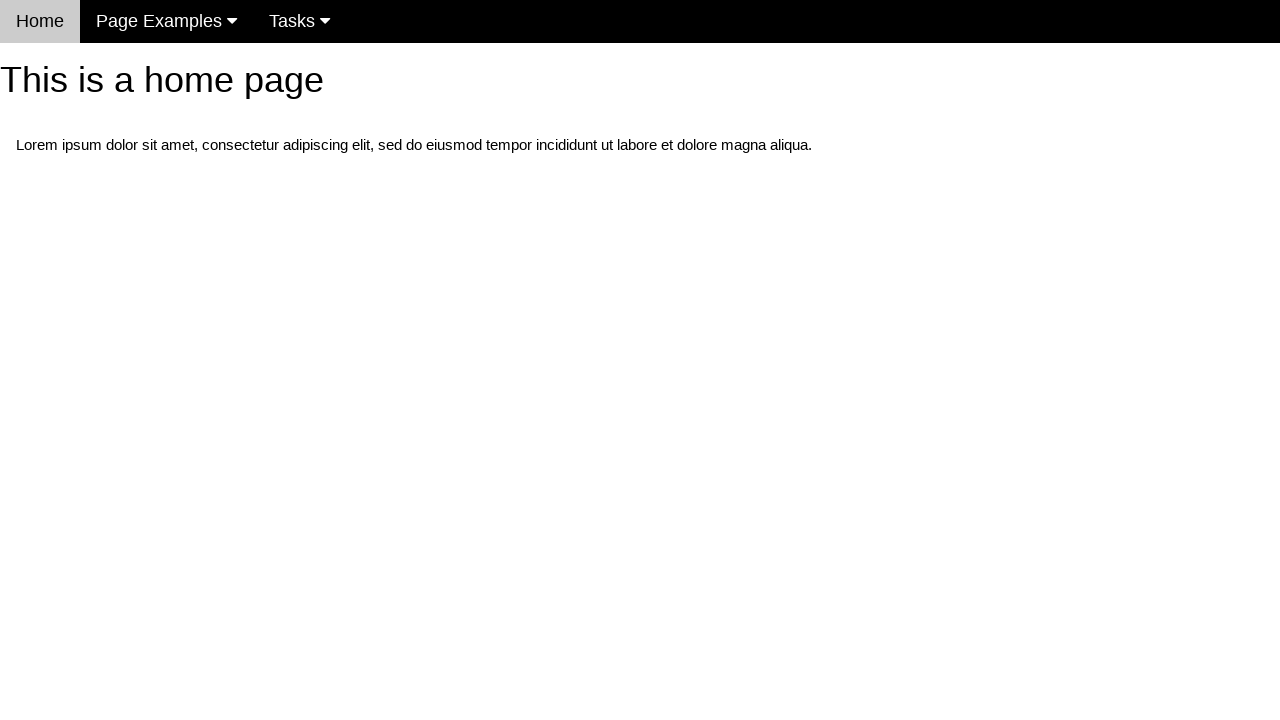

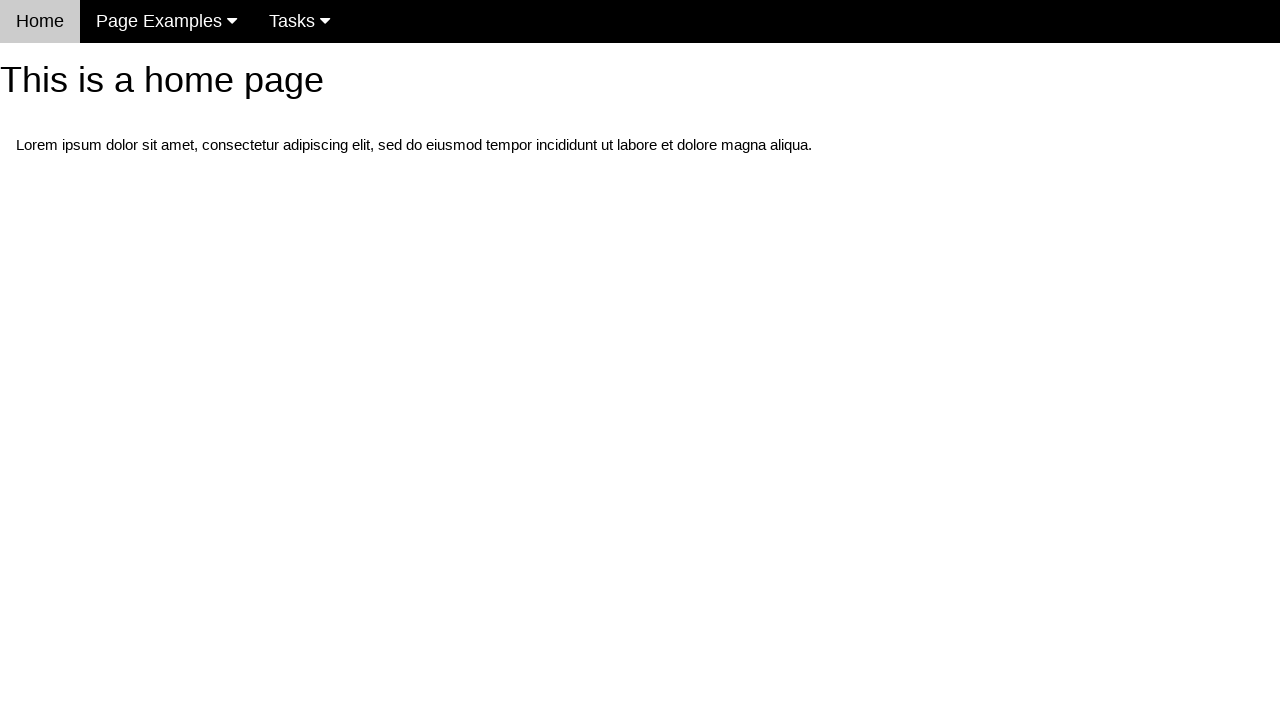